Clicks on the Send Mail & Packages navigation link on USPS homepage

Starting URL: https://www.usps.com/

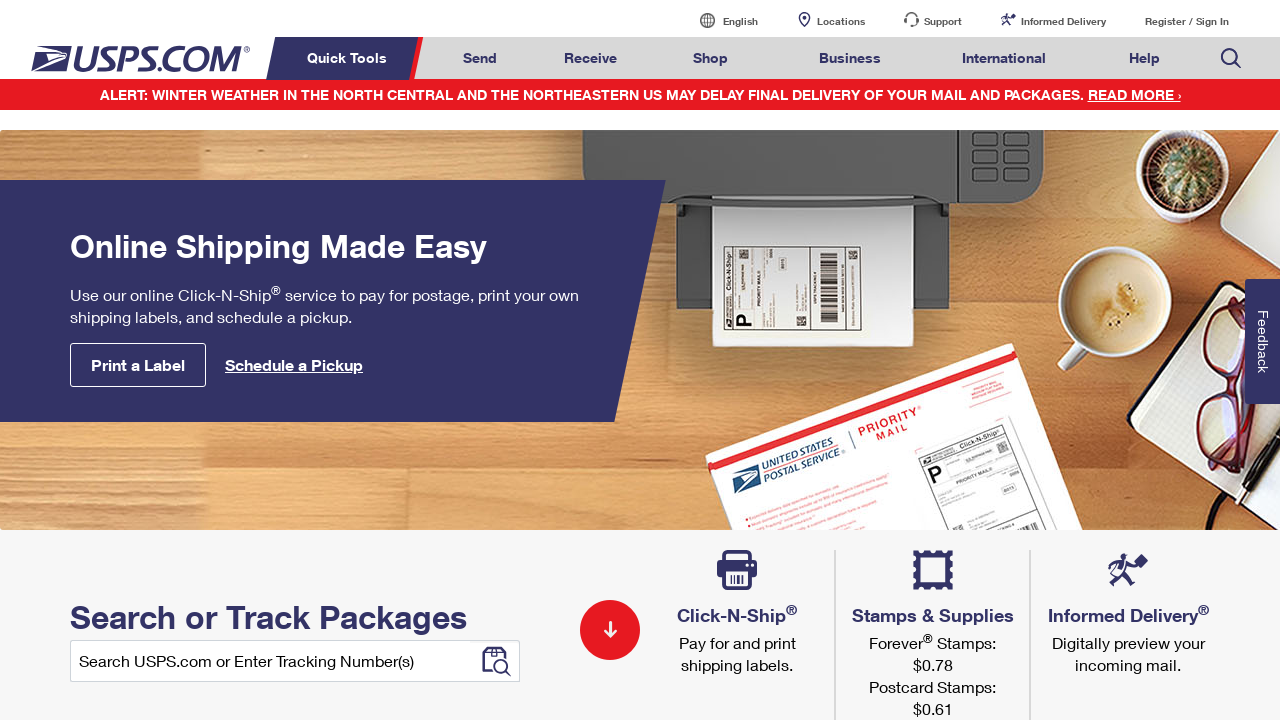

Clicked on Send Mail & Packages navigation link at (480, 58) on a#mail-ship-width
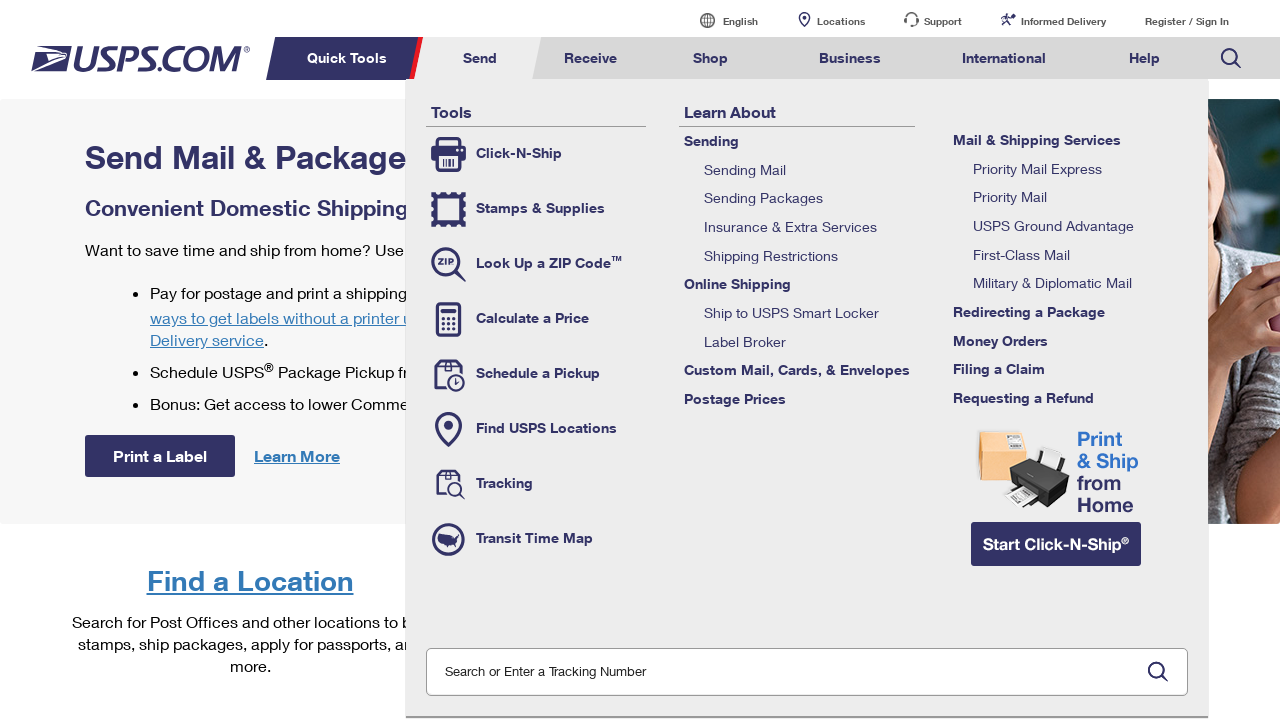

Page loaded and DOM content ready
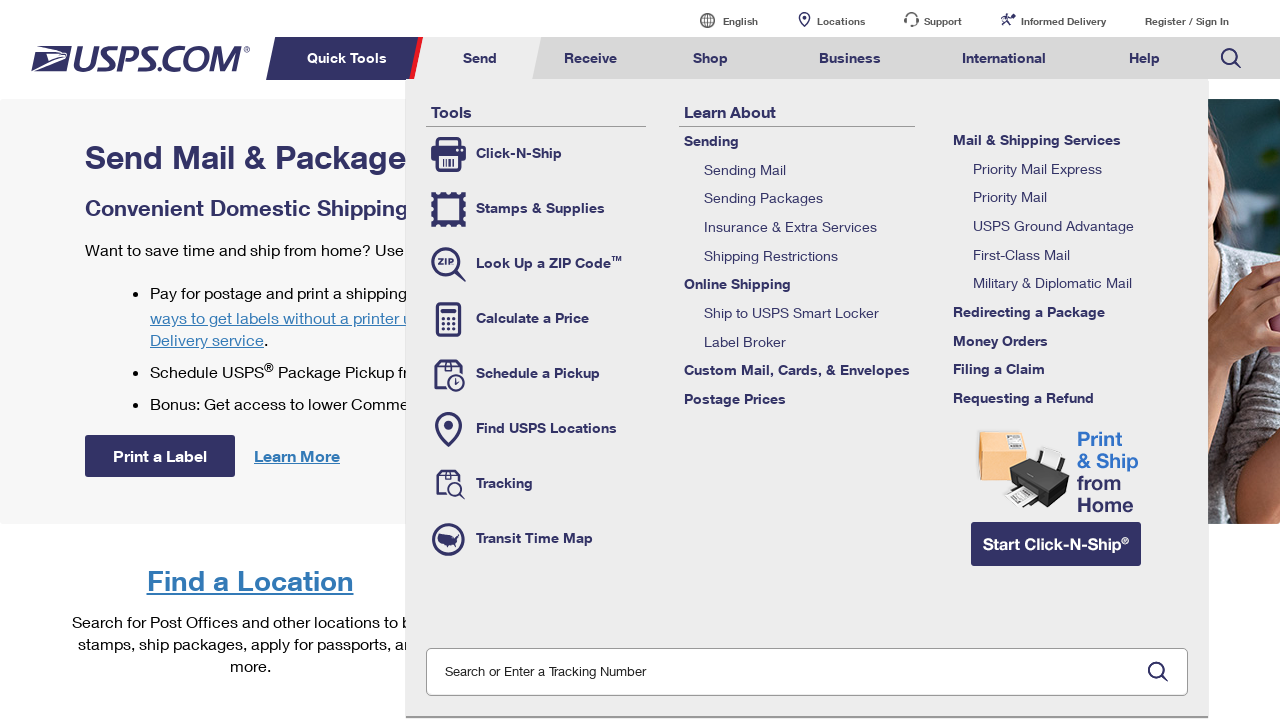

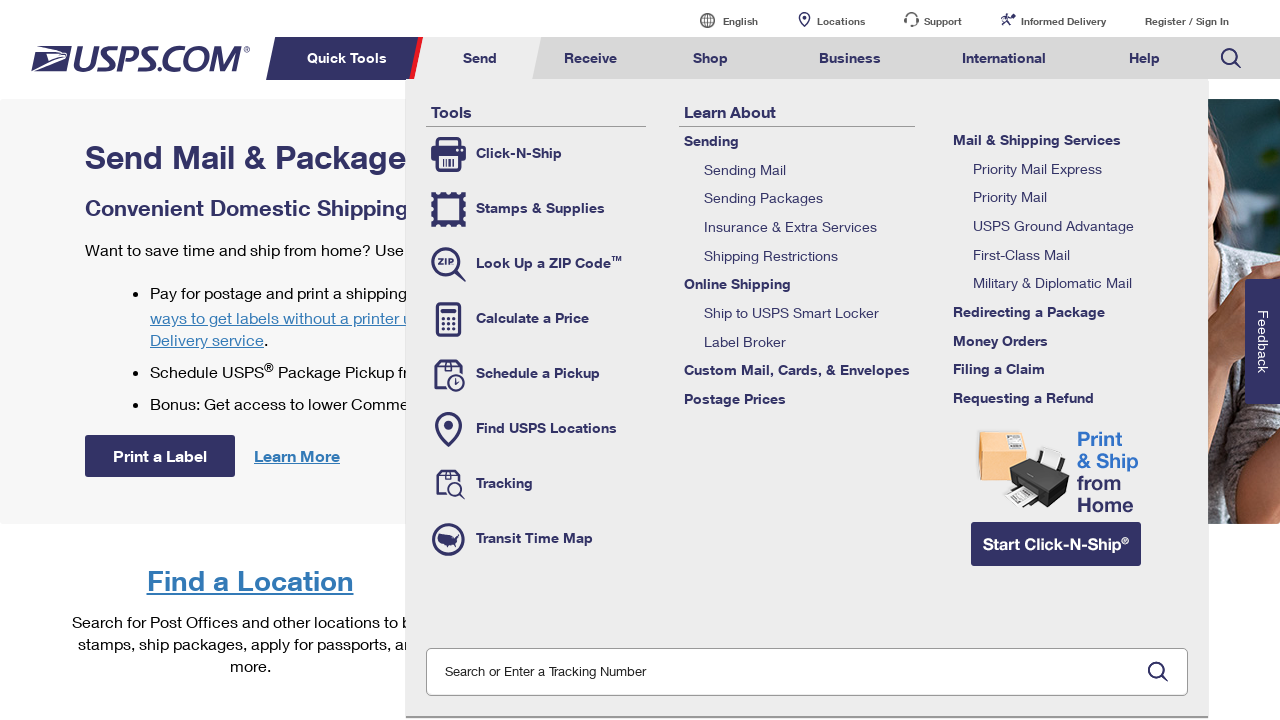